Tests drag and drop functionality within an iframe on jQuery UI demo page, then navigates to another demo

Starting URL: https://jqueryui.com/droppable/

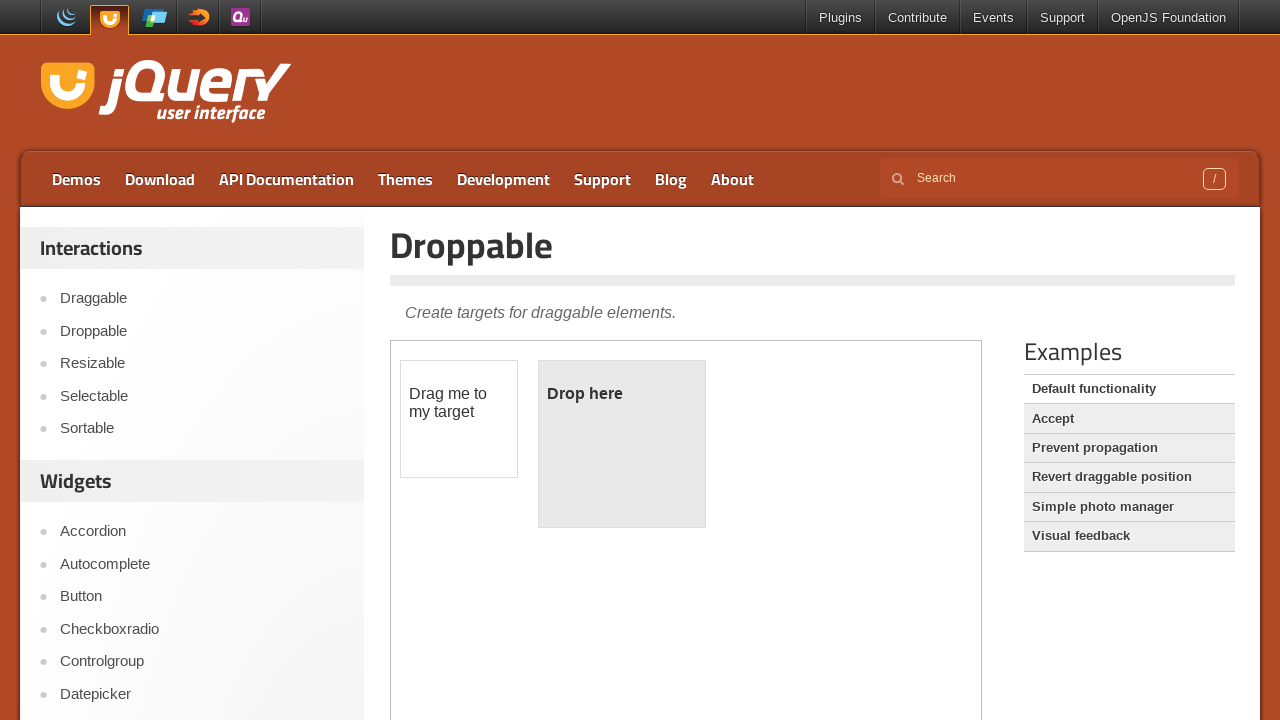

Located the first iframe on the droppable demo page
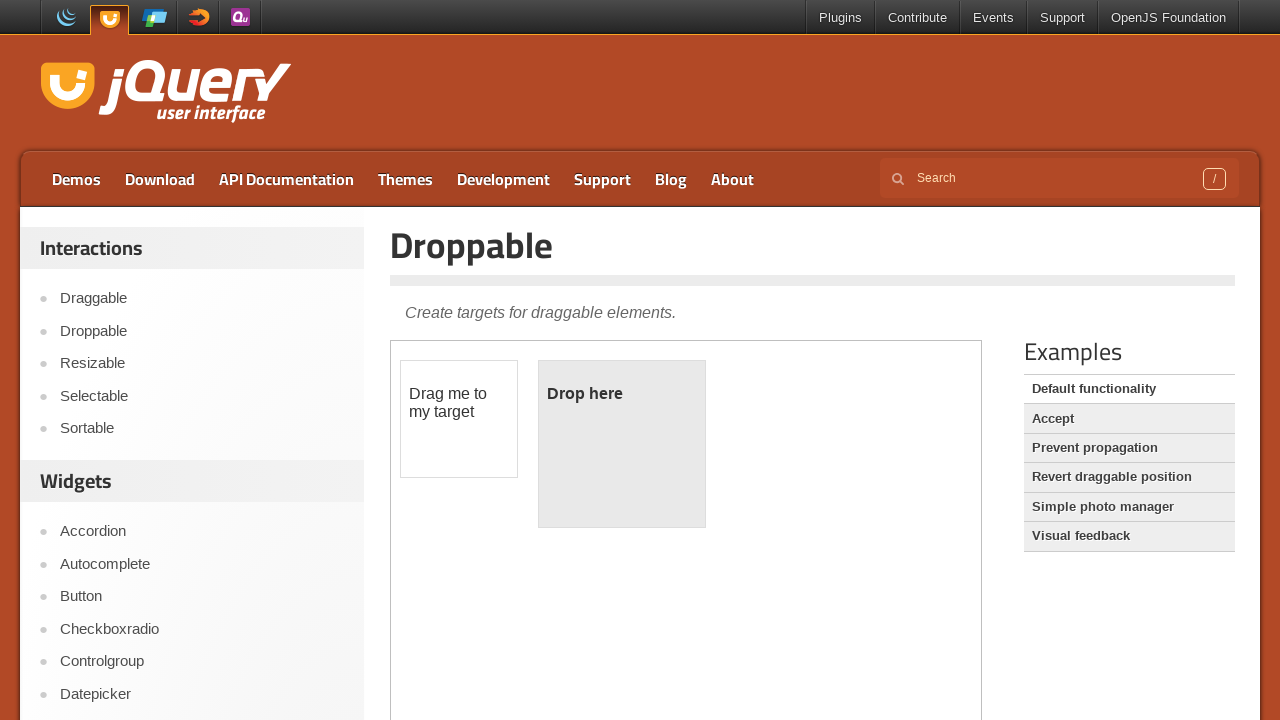

Located the draggable element within the iframe
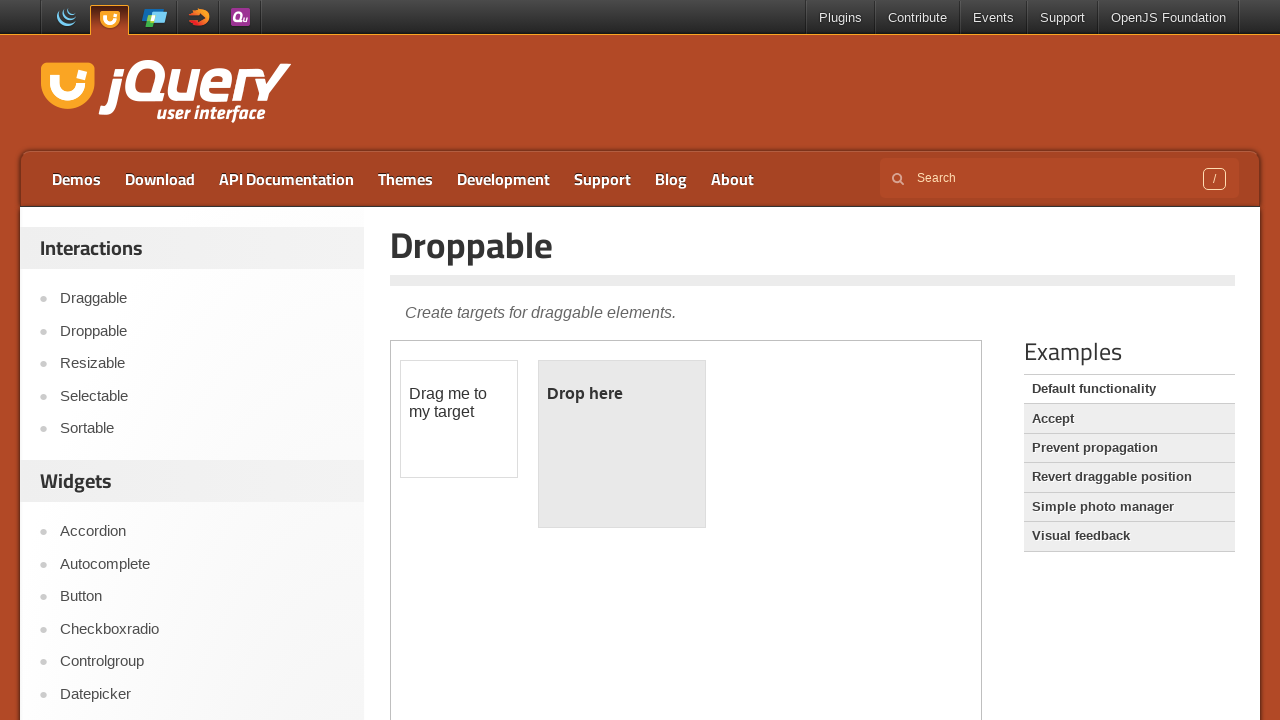

Located the droppable element within the iframe
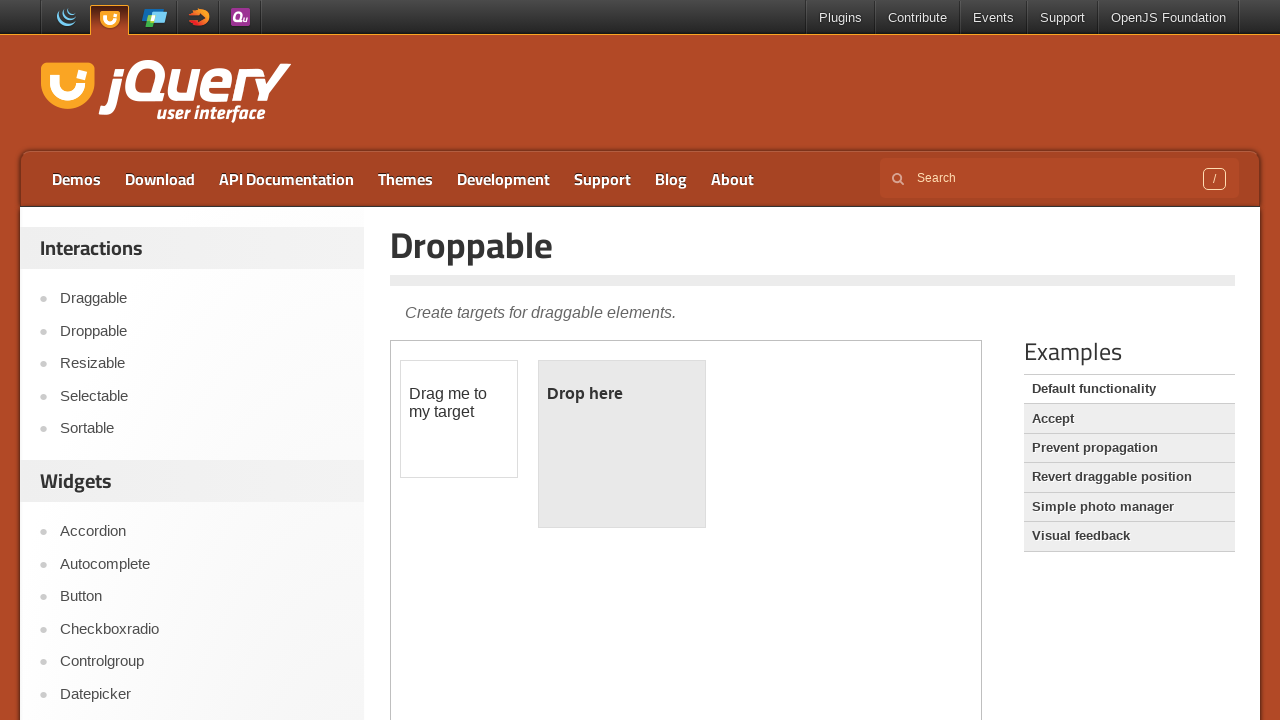

Dragged the draggable element onto the droppable element at (622, 444)
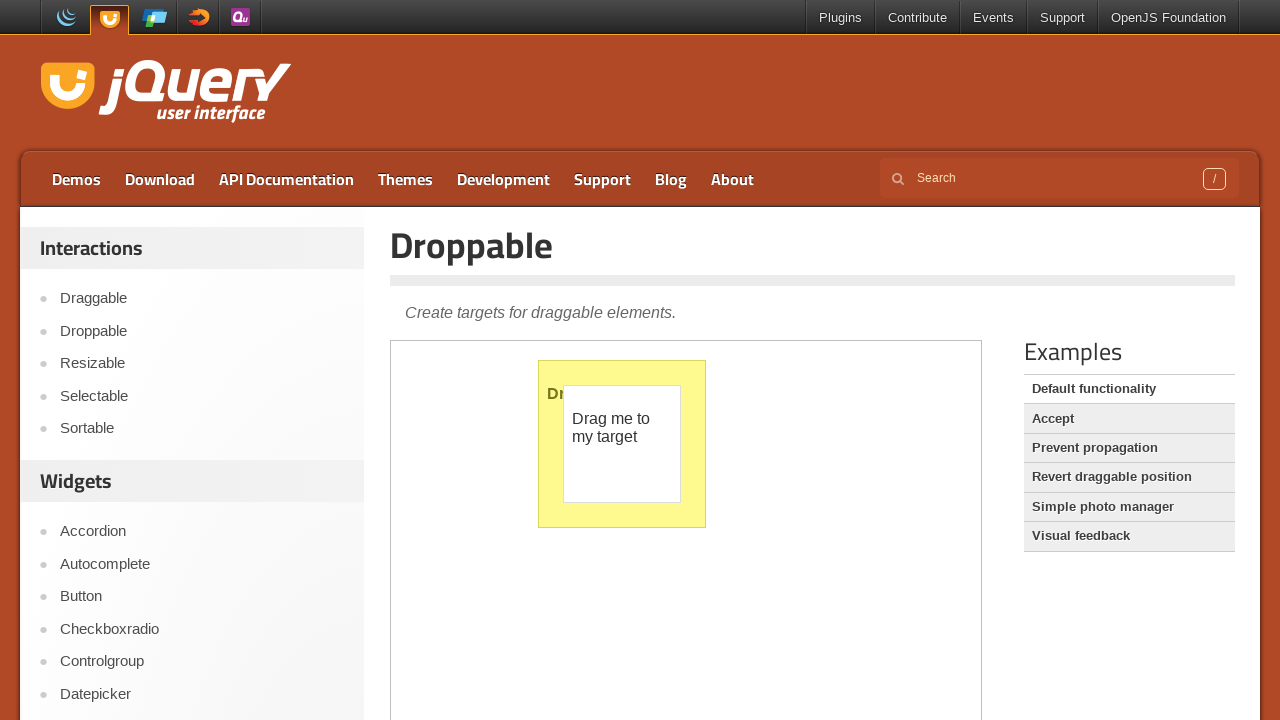

Clicked on another demo link in the sidebar to navigate away at (202, 597) on //*[@id="sidebar"]/aside[2]/ul/li[3]/a
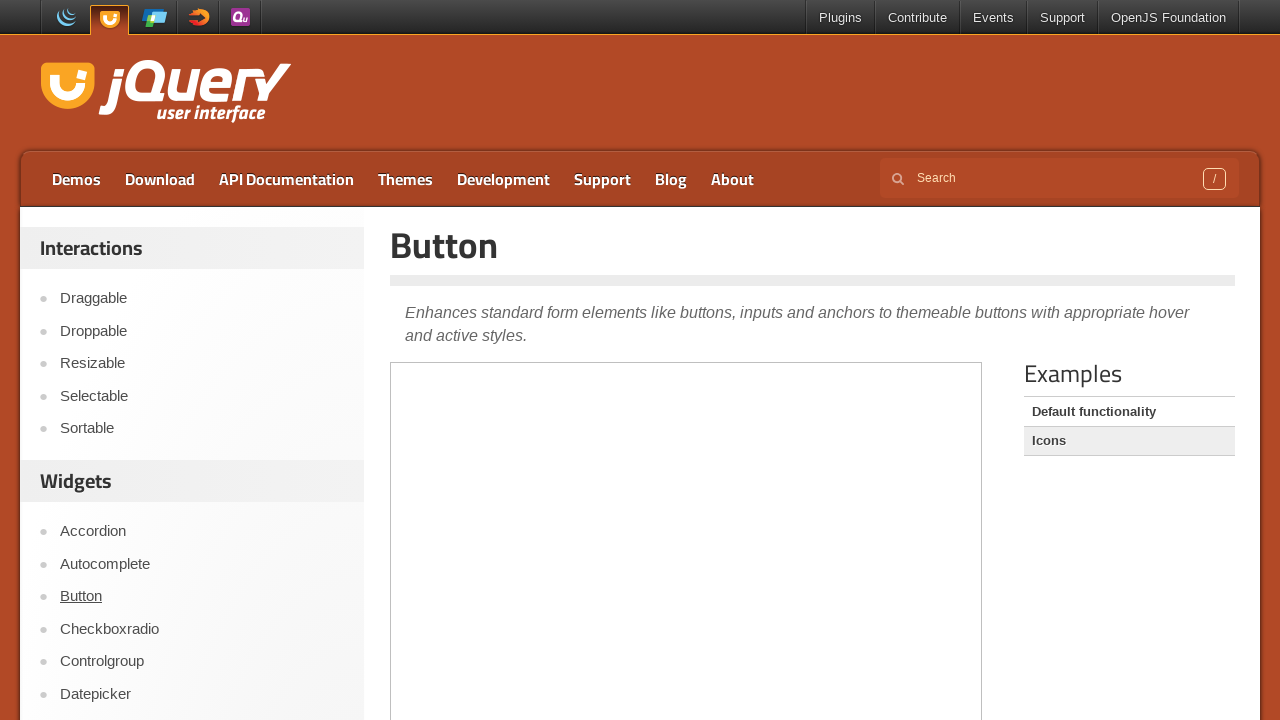

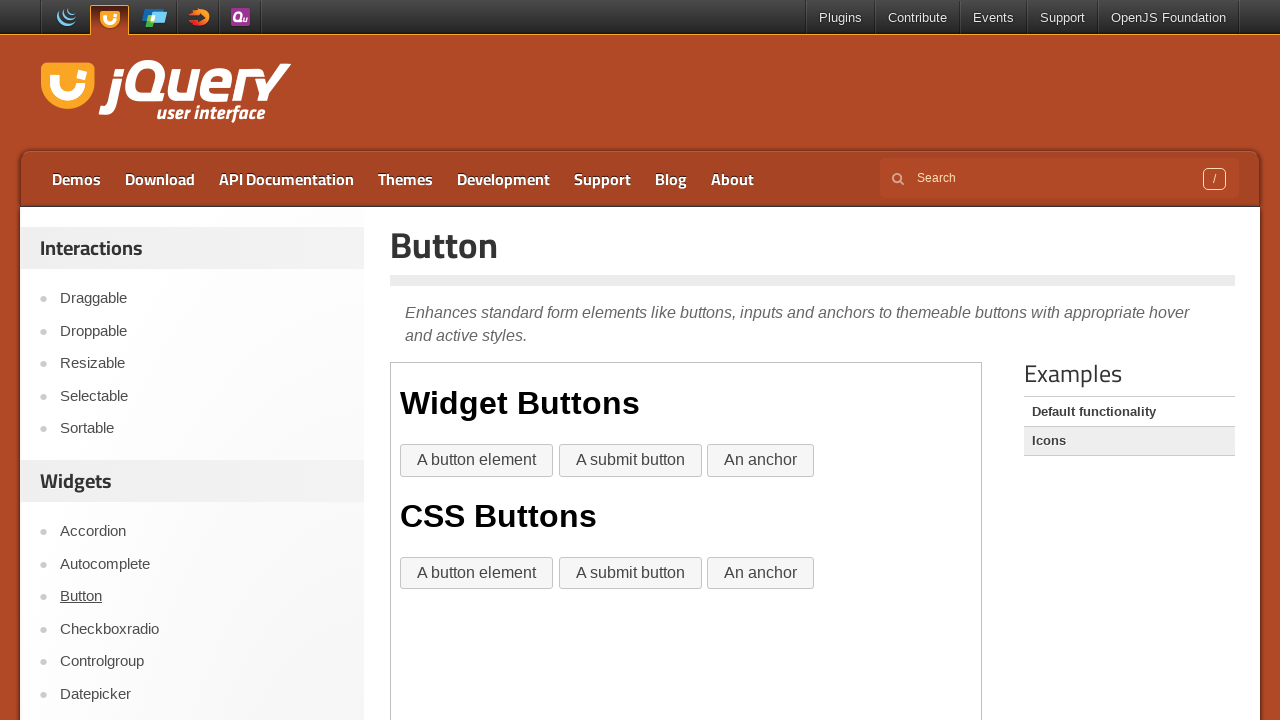